Tests YouTube search functionality by entering a search term in the search box and pressing Enter

Starting URL: https://www.youtube.com/

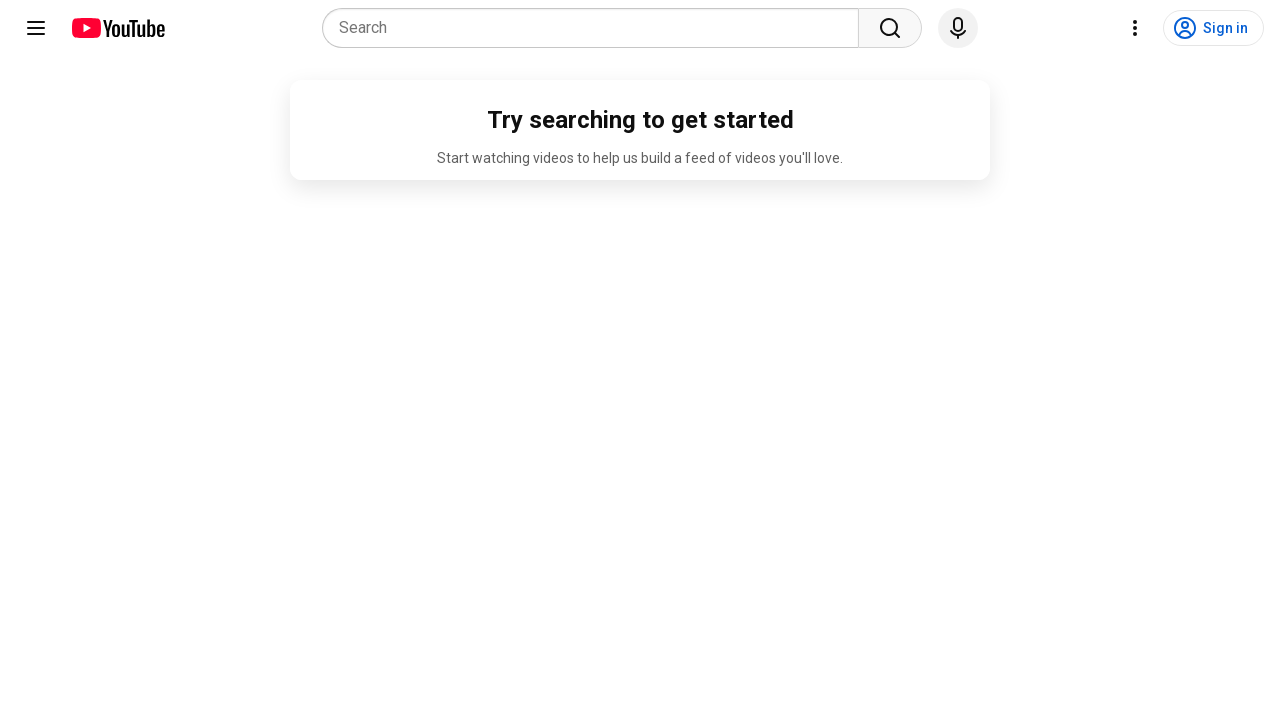

Filled YouTube search box with 'phones' on input
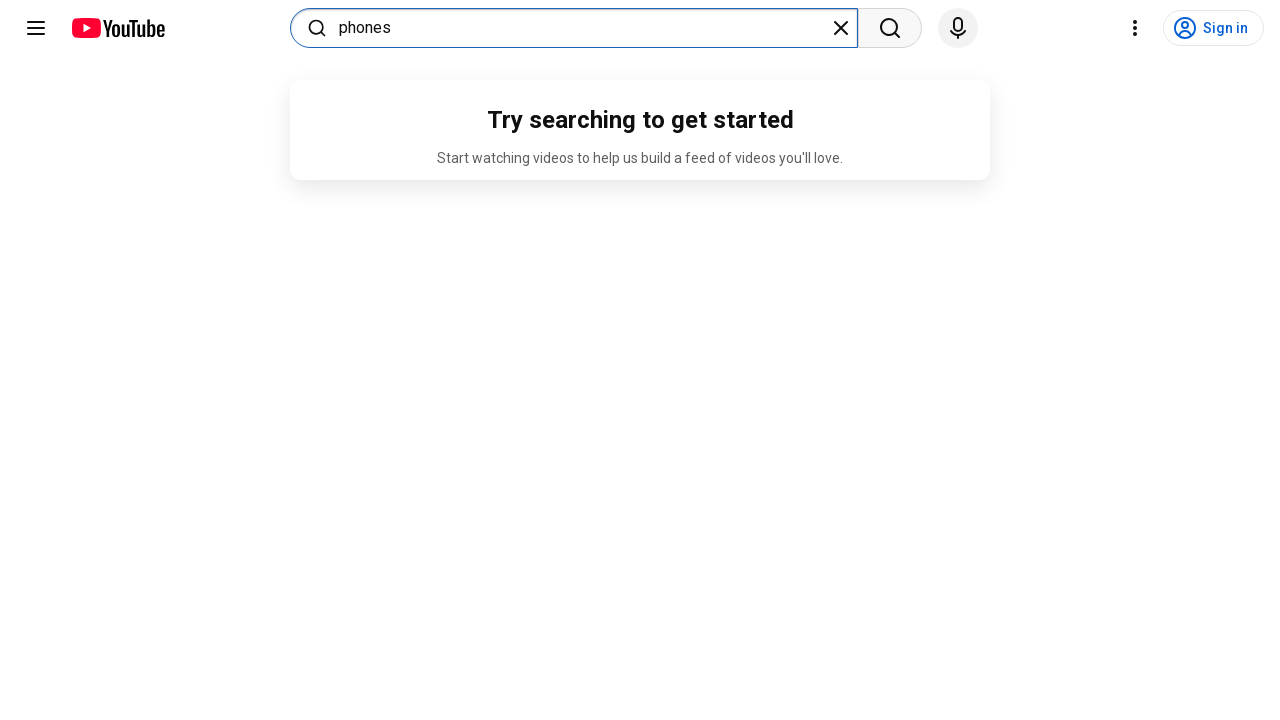

Pressed Enter to submit search query on input
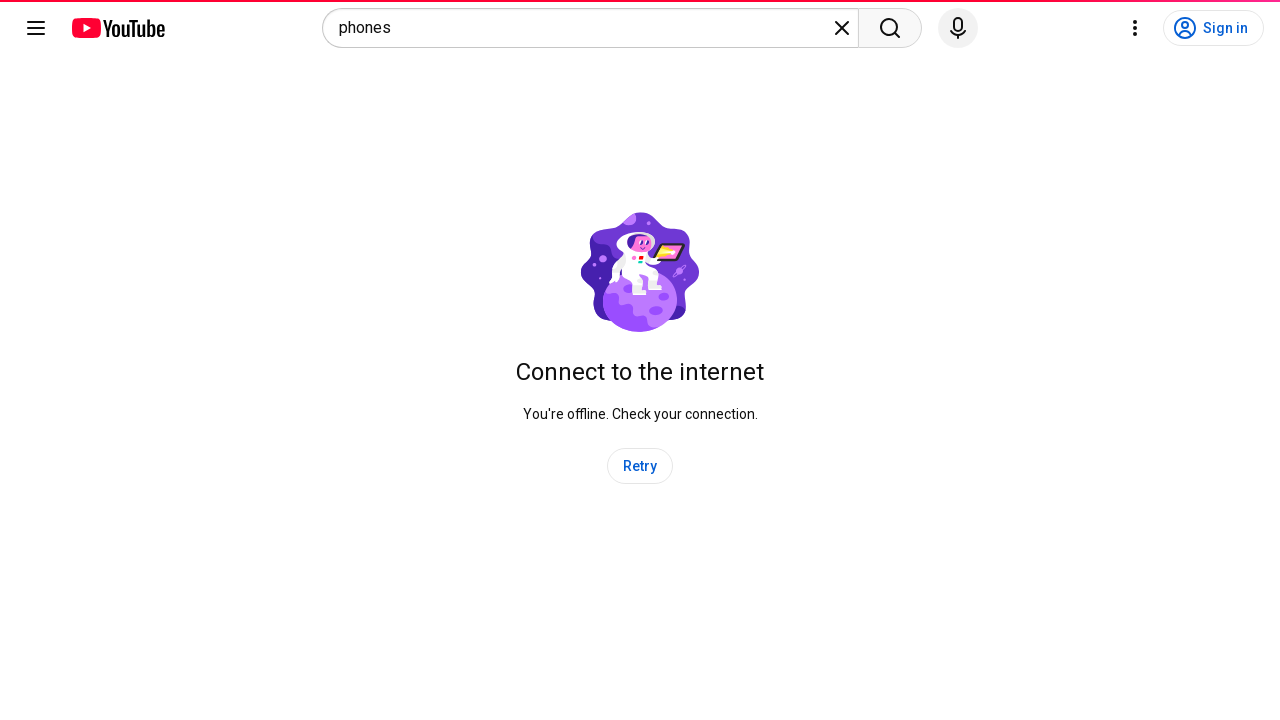

Waited for YouTube search results to load
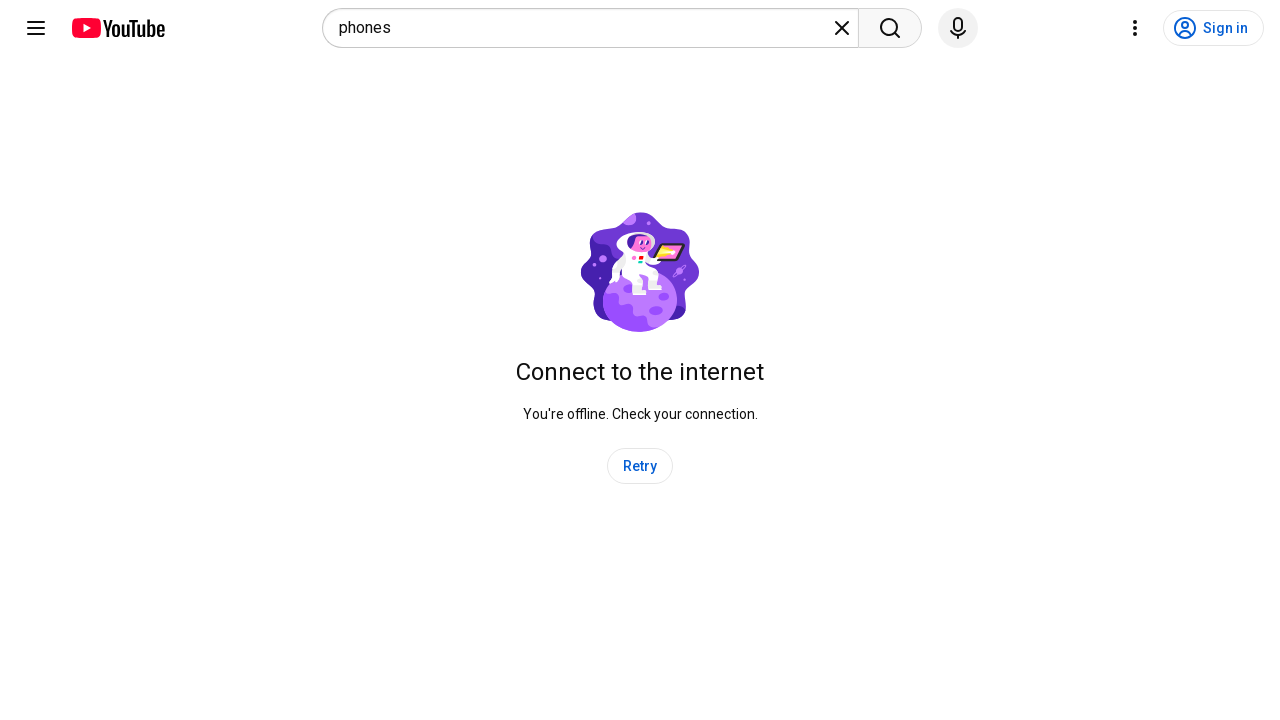

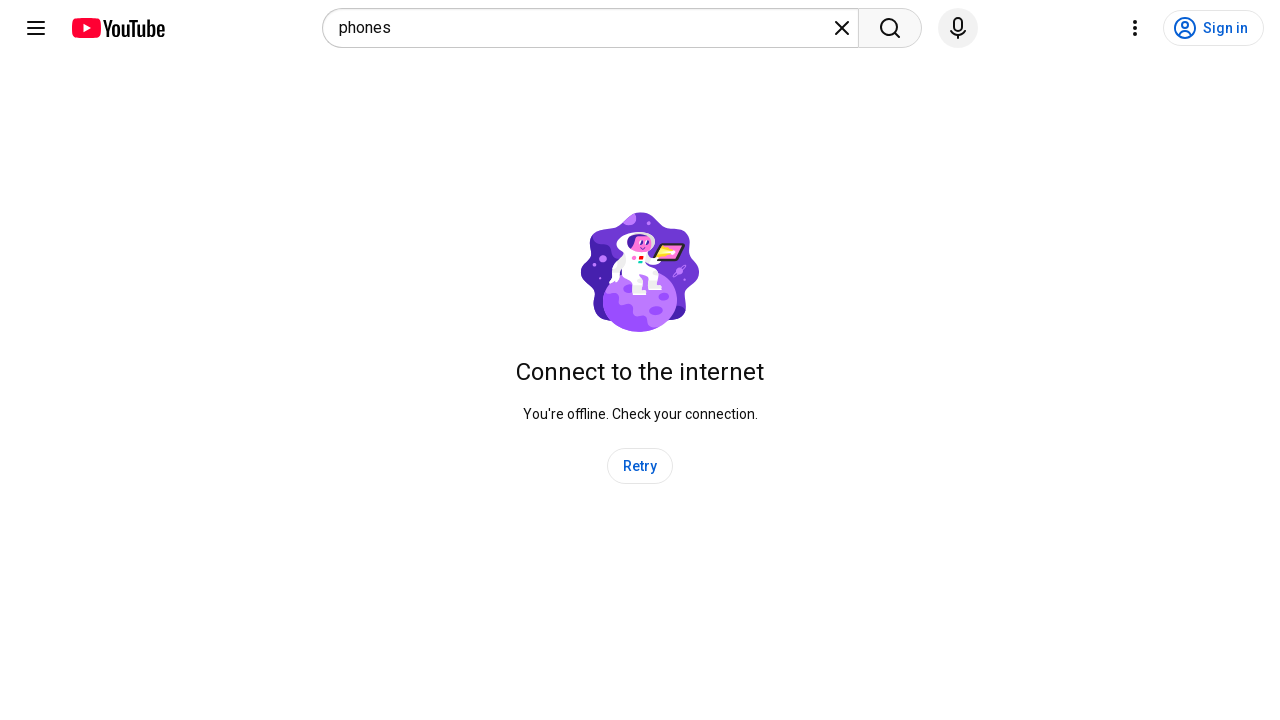